Tests JavaScript alert handling including accepting simple alerts, dismissing confirm boxes, and entering text in prompt dialogs on a demo automation testing site.

Starting URL: http://demo.automationtesting.in/Alerts.html

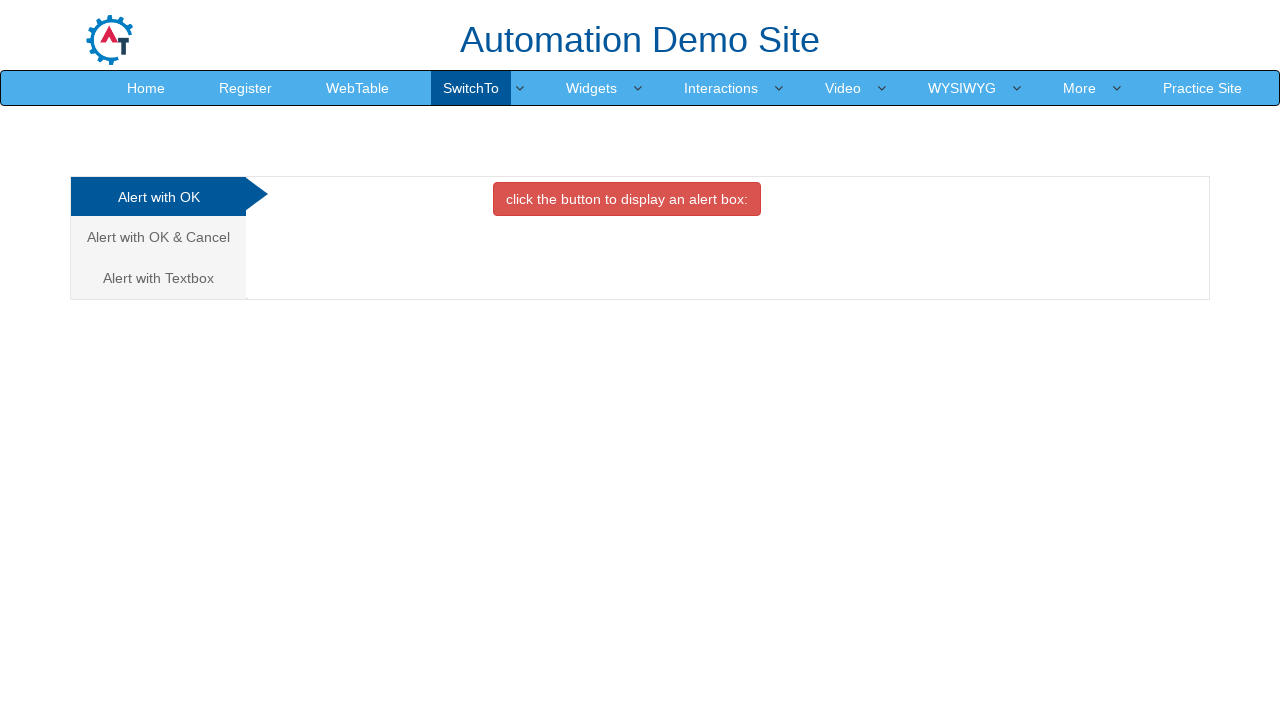

Clicked OKTab button at (627, 199) on #OKTab
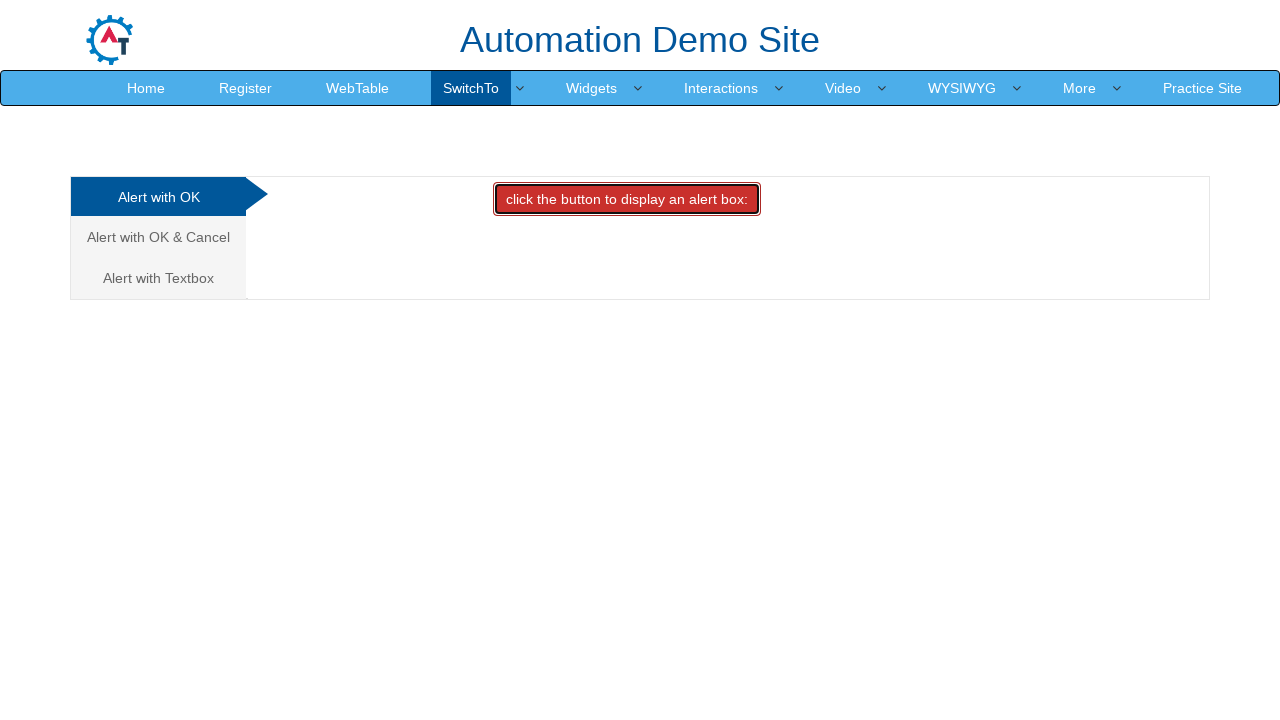

Set up dialog handler to accept alerts
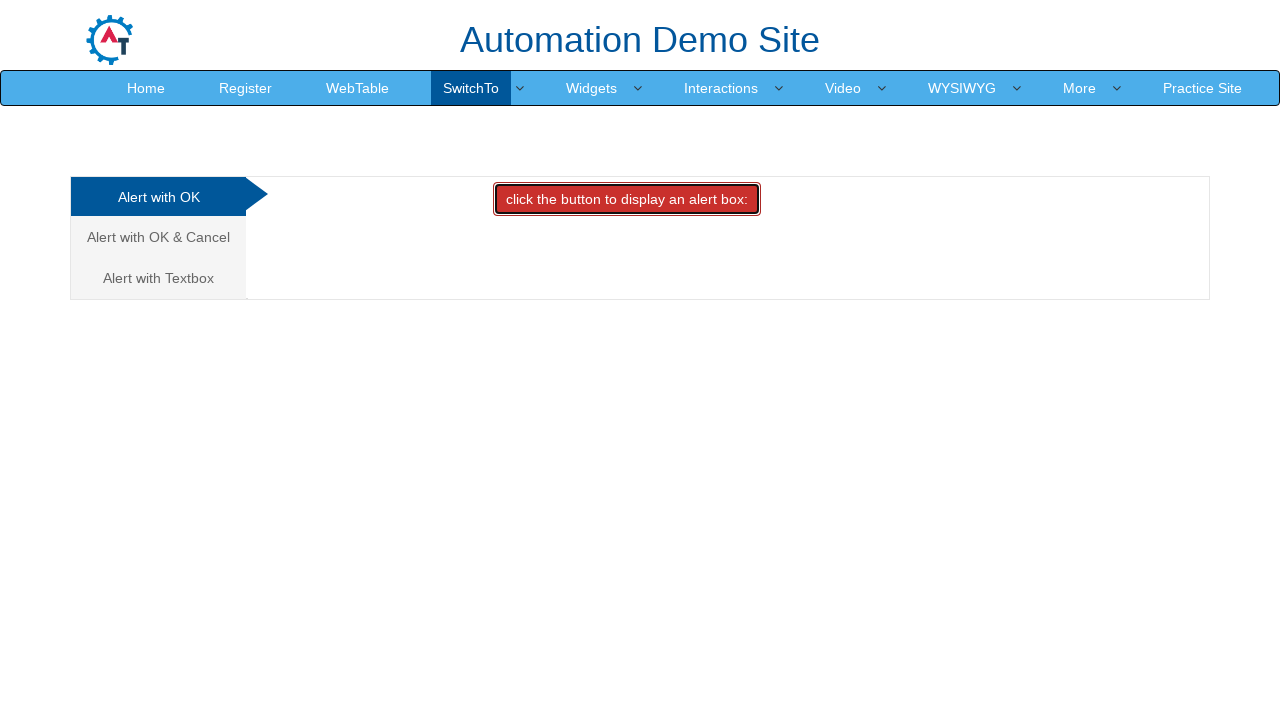

Re-clicked OKTab to trigger alert and accepted it at (627, 199) on #OKTab
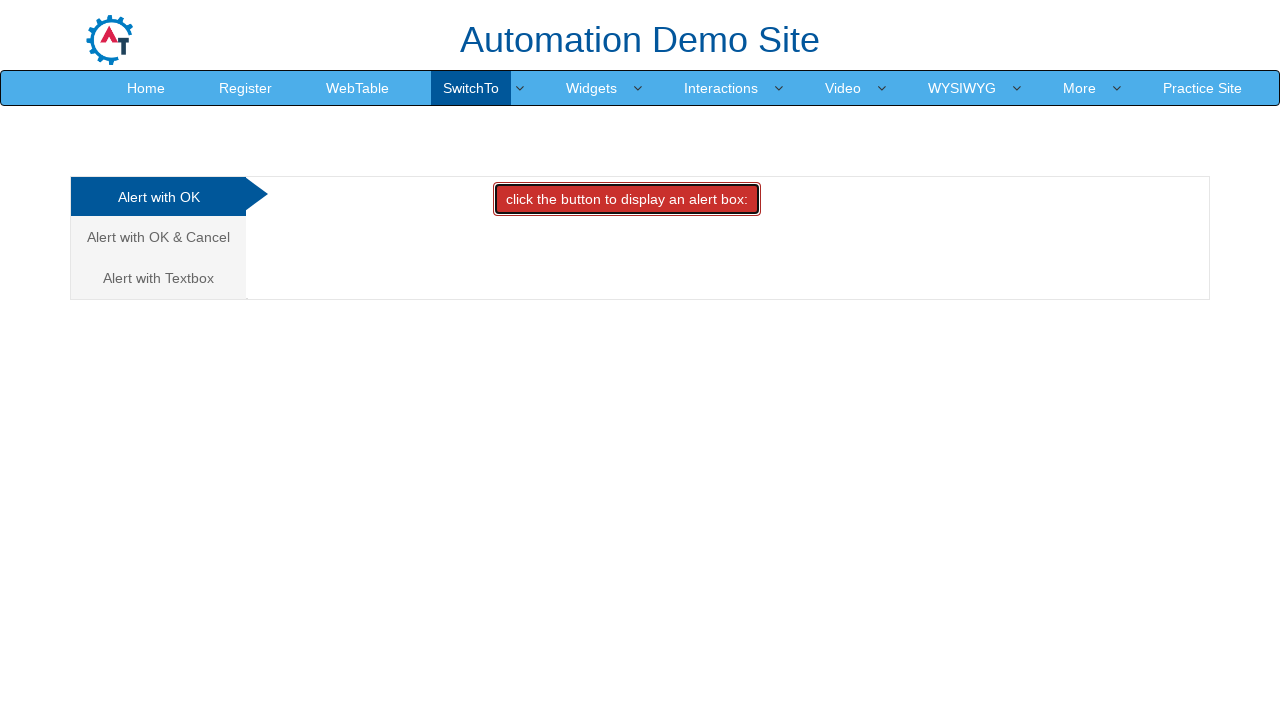

Navigated to Alert with OK & Cancel tab at (158, 237) on a:has-text('Alert with OK & Cancel')
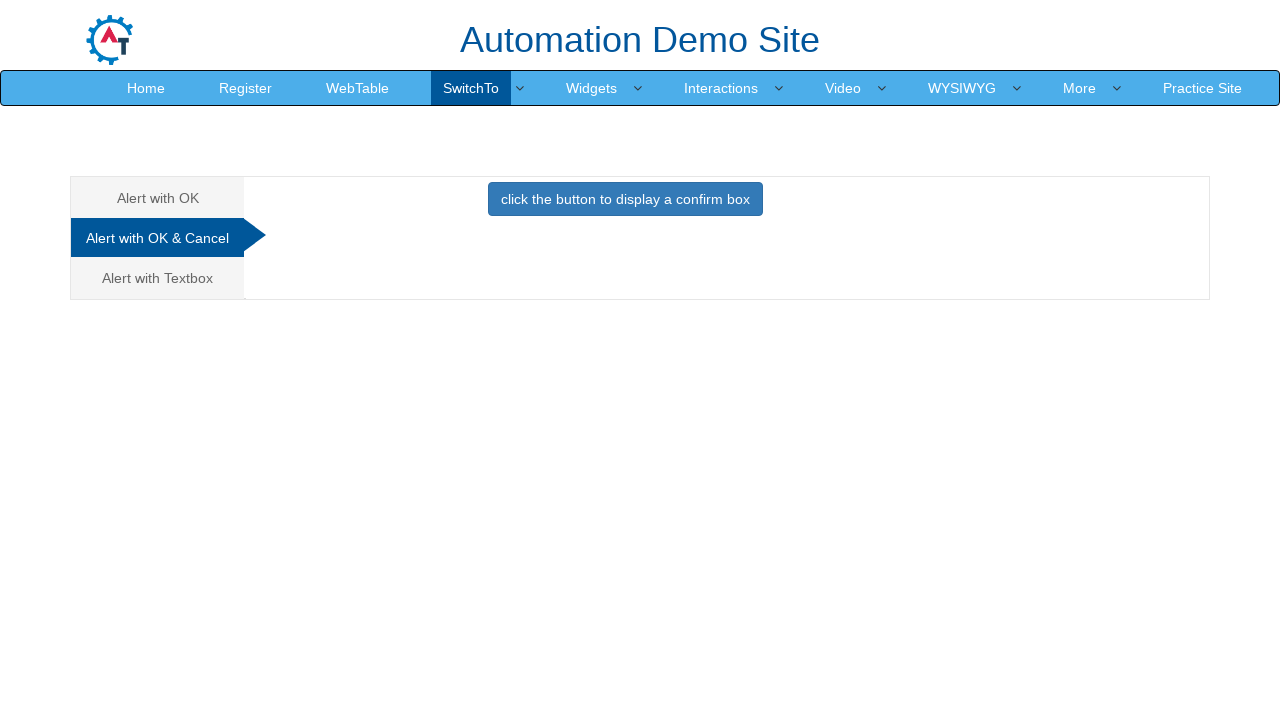

Set up dialog handler to dismiss confirm boxes
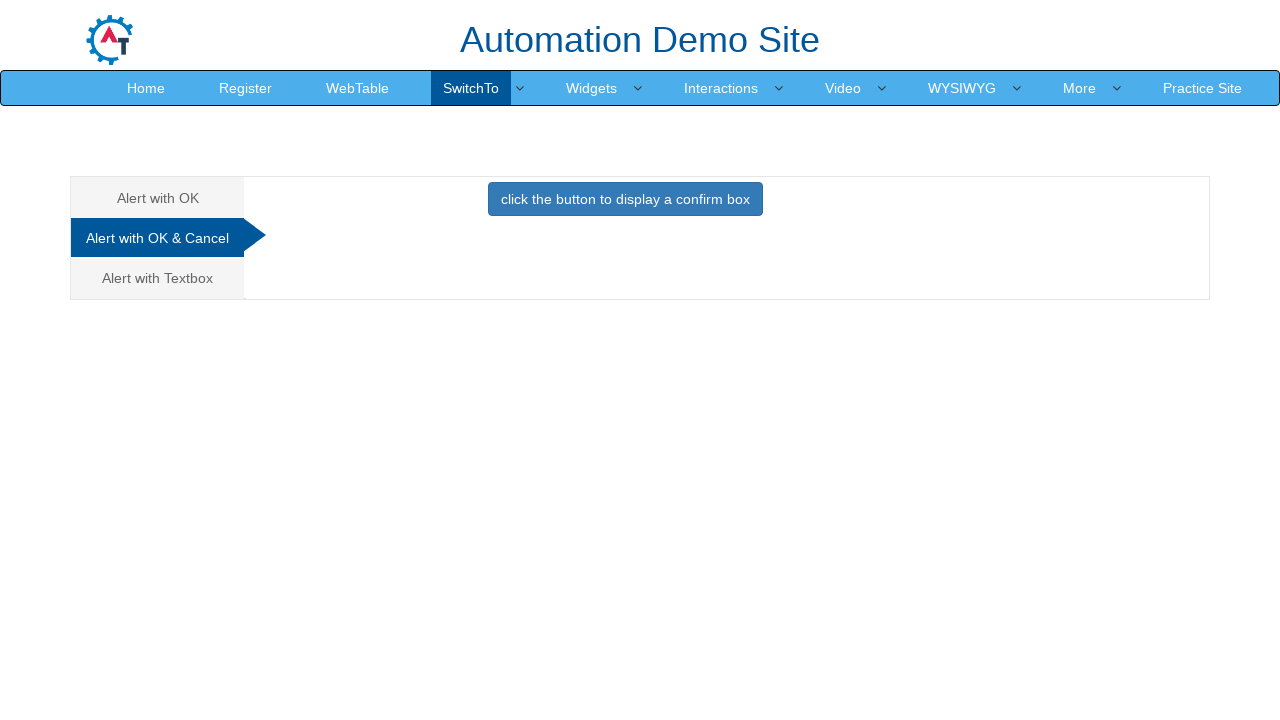

Clicked CancelTab and dismissed the confirm dialog at (625, 204) on #CancelTab
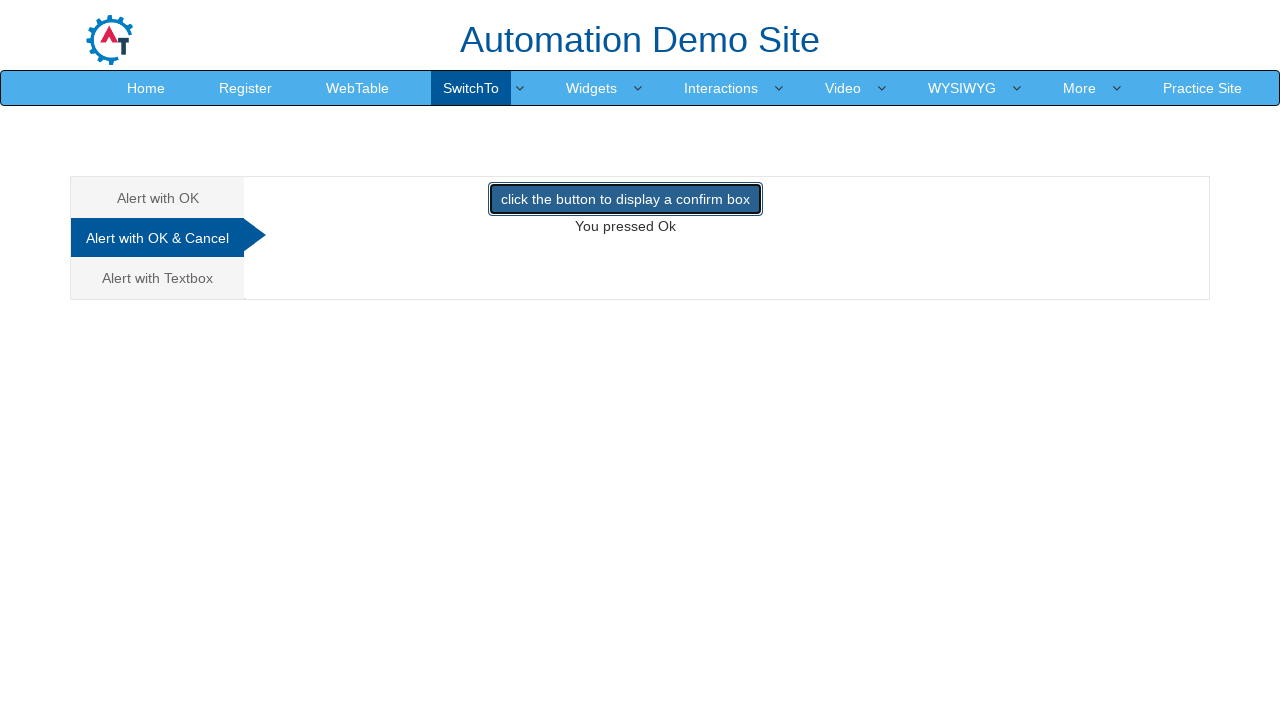

Navigated to Alert with Textbox tab at (158, 278) on a:has-text('Alert with Textbox')
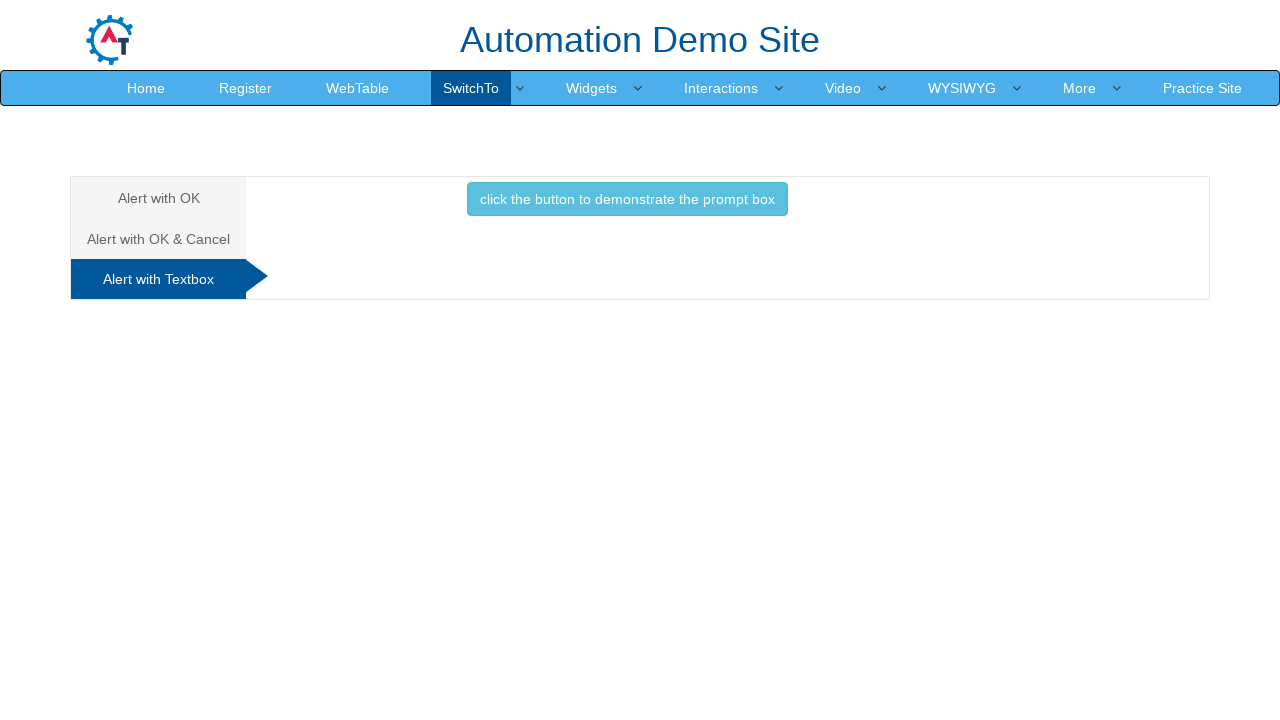

Set up dialog handler to enter text in prompt dialogs
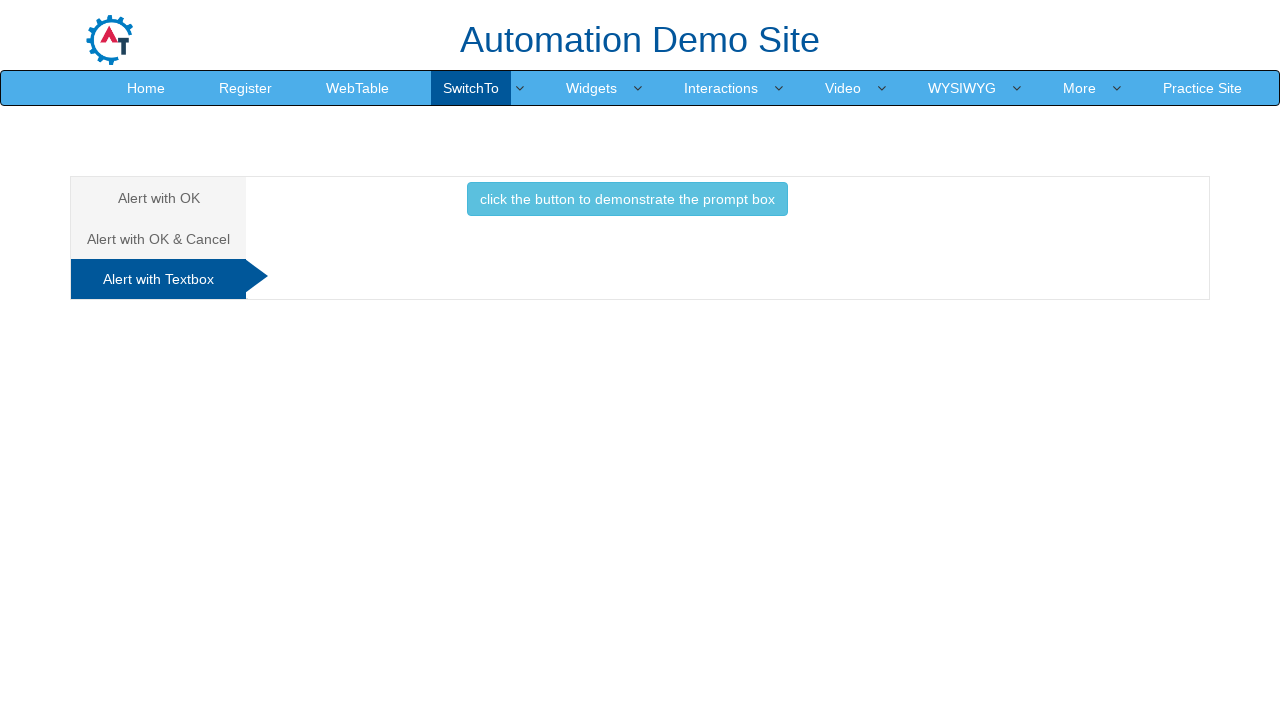

Clicked Textbox to trigger prompt and entered 'TestUser' at (627, 204) on #Textbox
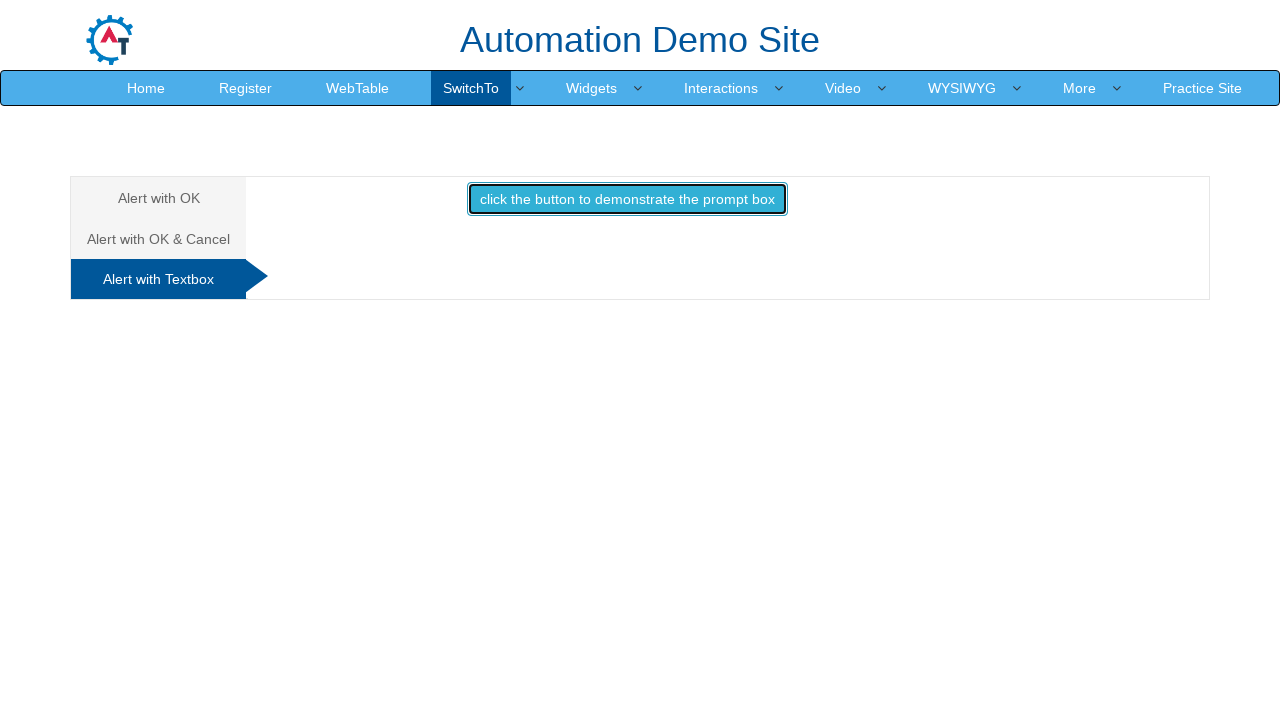

Waited 1000ms for alert handling to complete
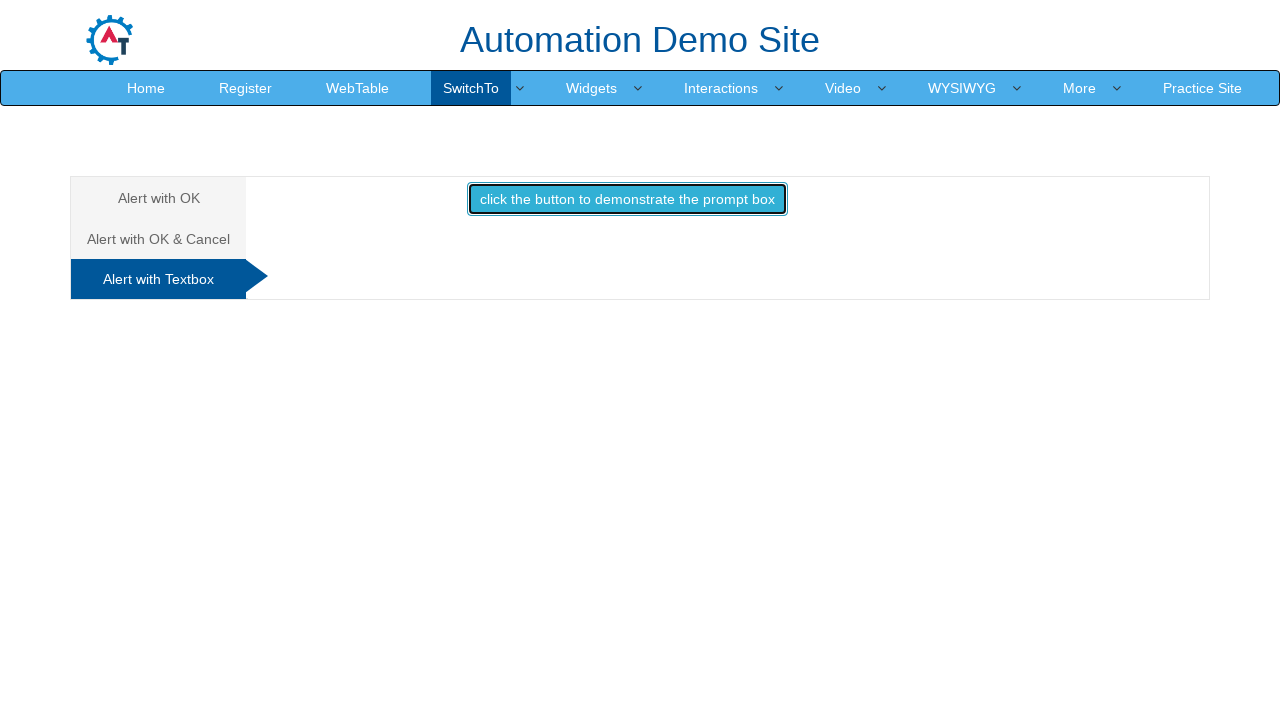

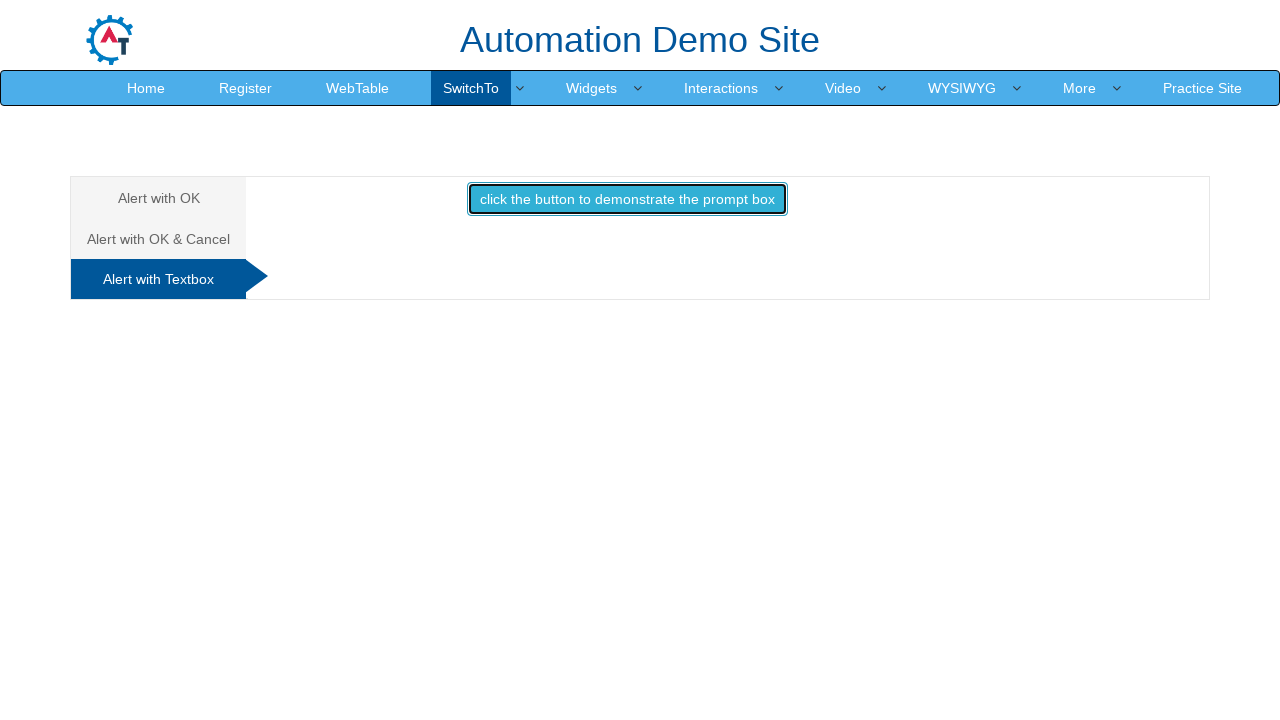